Navigates to an e-commerce site, browses to the literature category, adds 2 random items to cart, and verifies the cart displays correctly

Starting URL: https://newshop.vn/

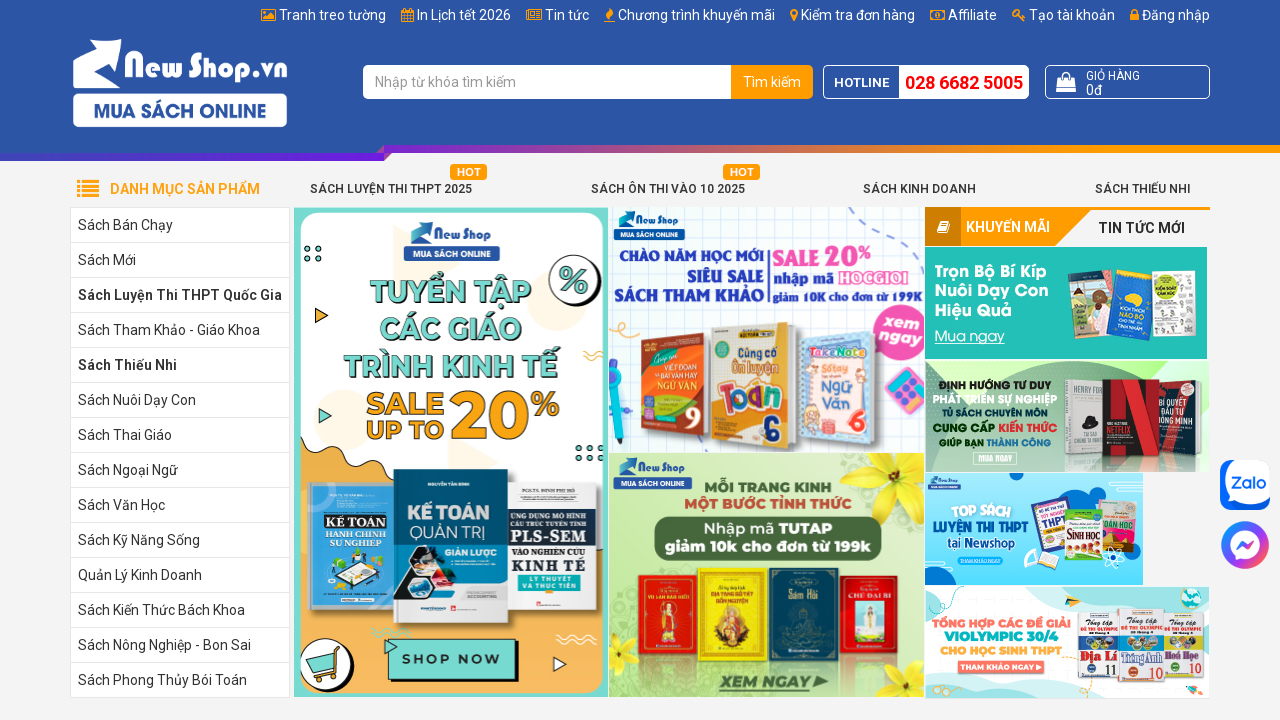

Clicked on Literature Books category at (180, 505) on xpath=//a[@id='menu-item-95']
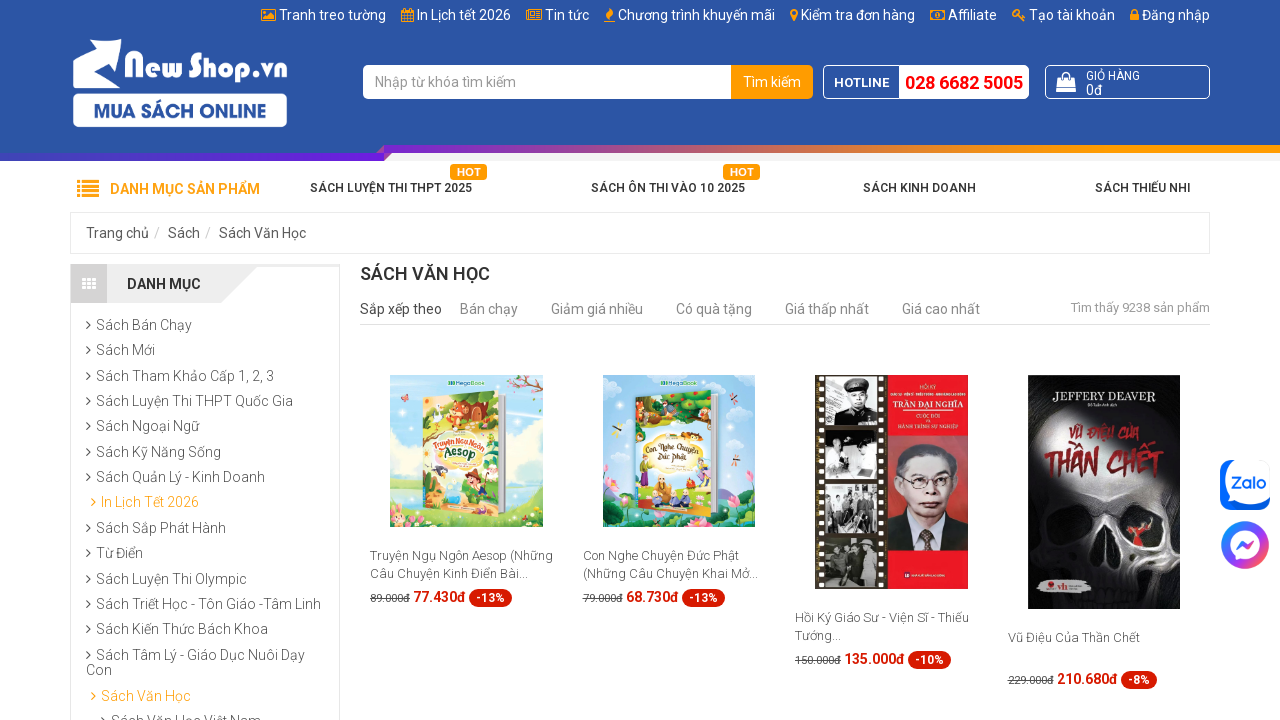

Products loaded in Literature category
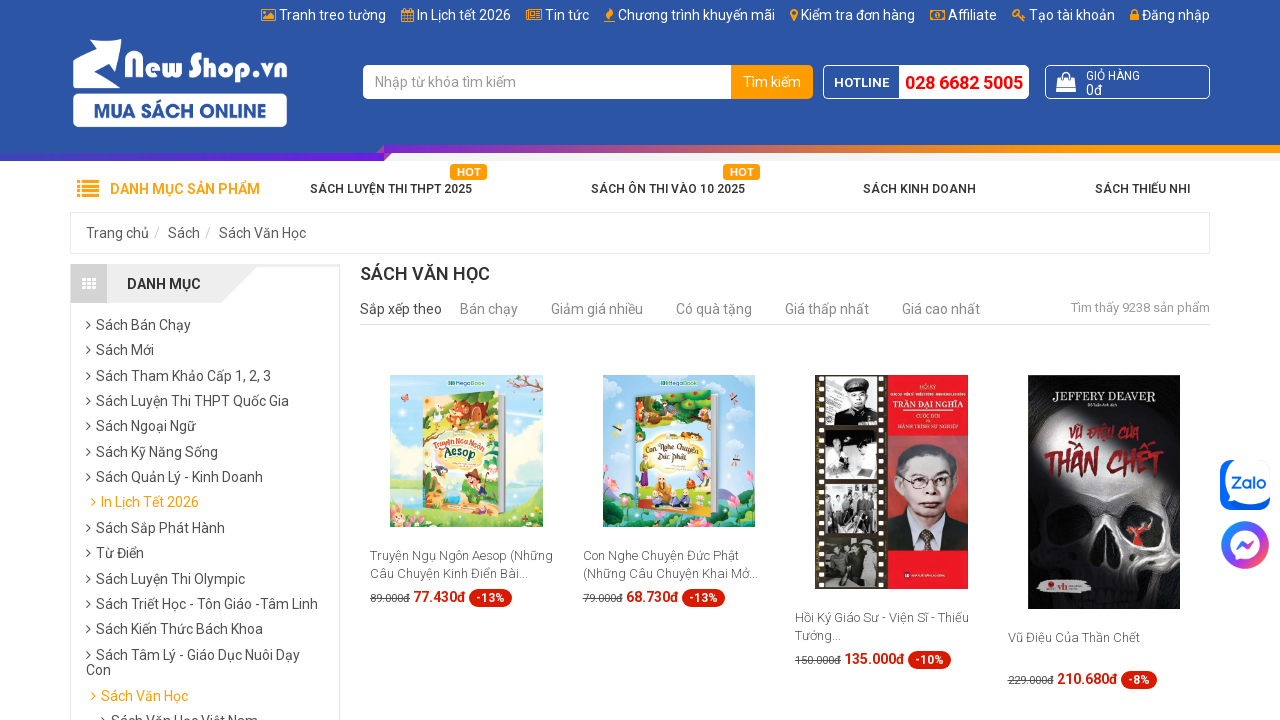

Hovered over item at position 10 to reveal buy button at (679, 702) on (//span[@class='button-buy-now '])[10]
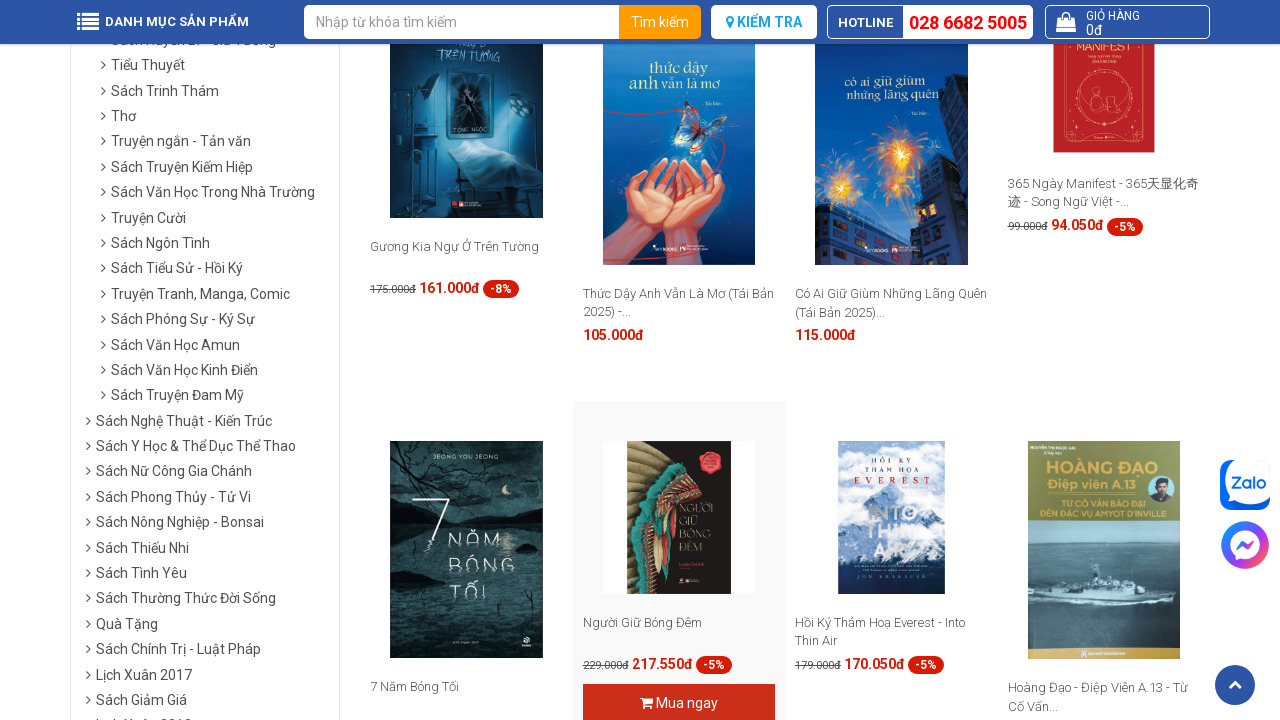

Clicked buy now button for item at position 10 at (679, 702) on (//span[@class='button-buy-now '])[10]
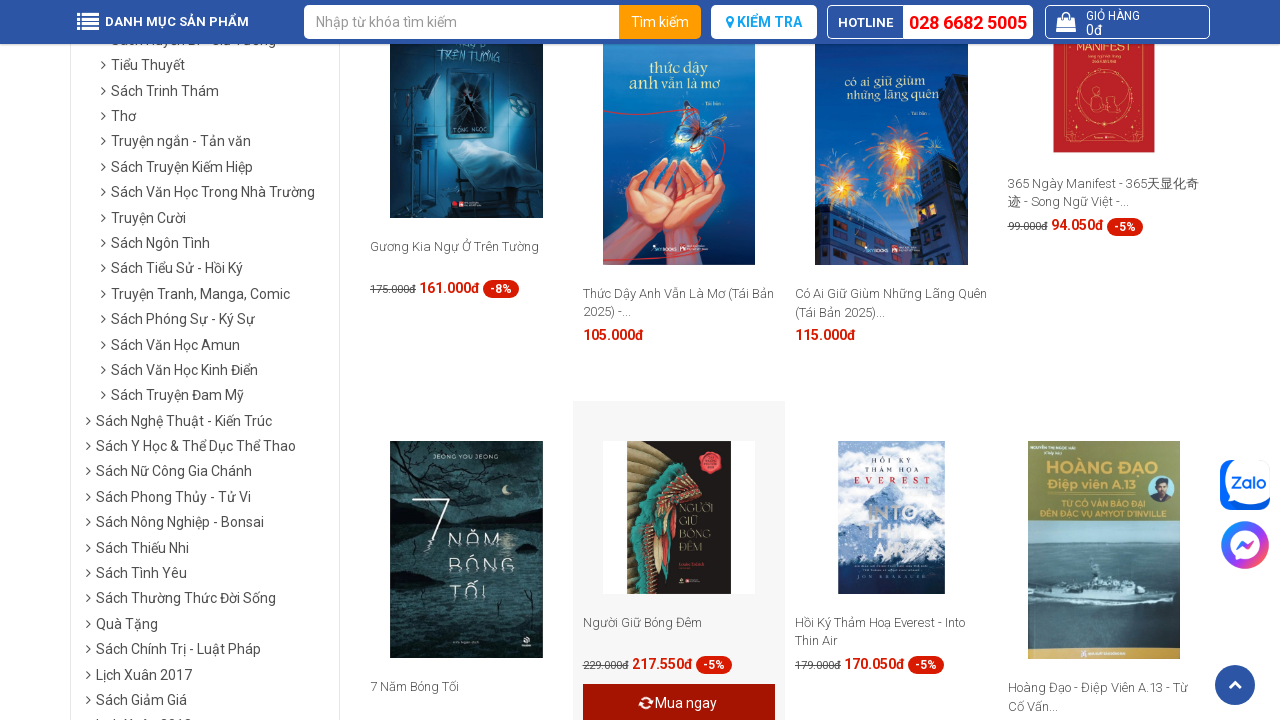

Cart popup appeared
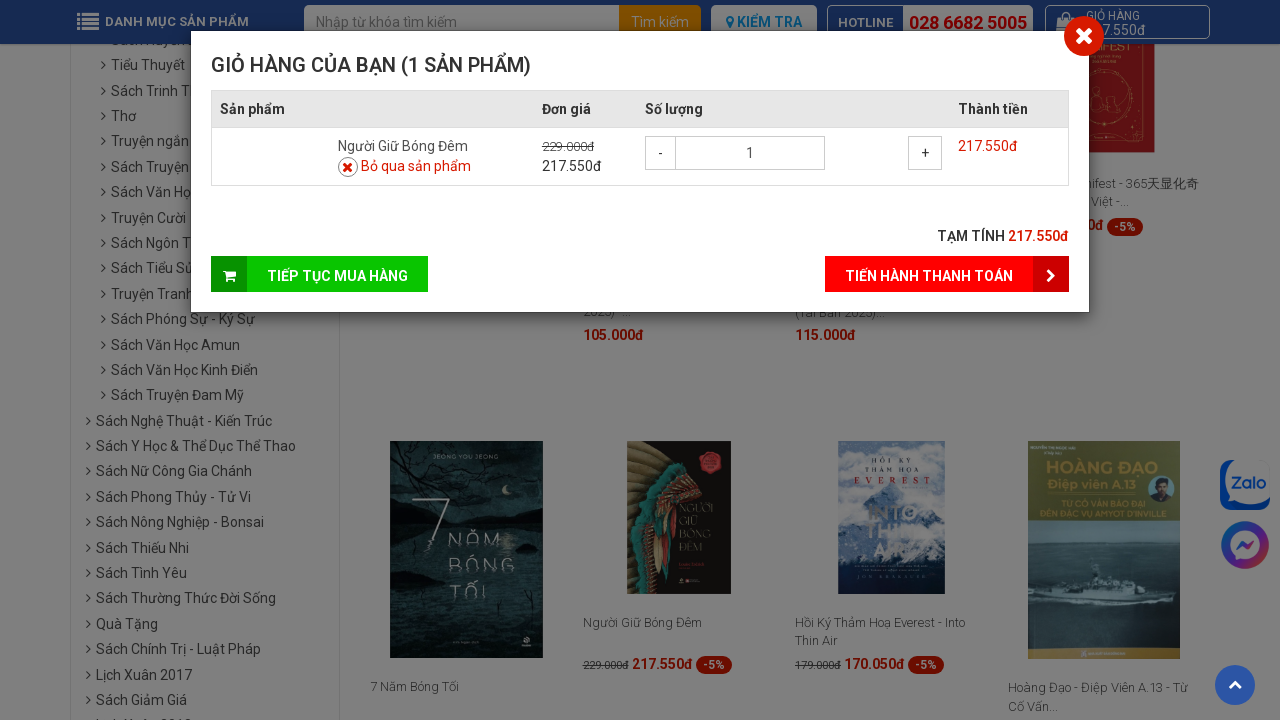

Clicked continue shopping button at (338, 303) on //span[contains(text(),'Tiếp tục mua hàng')]
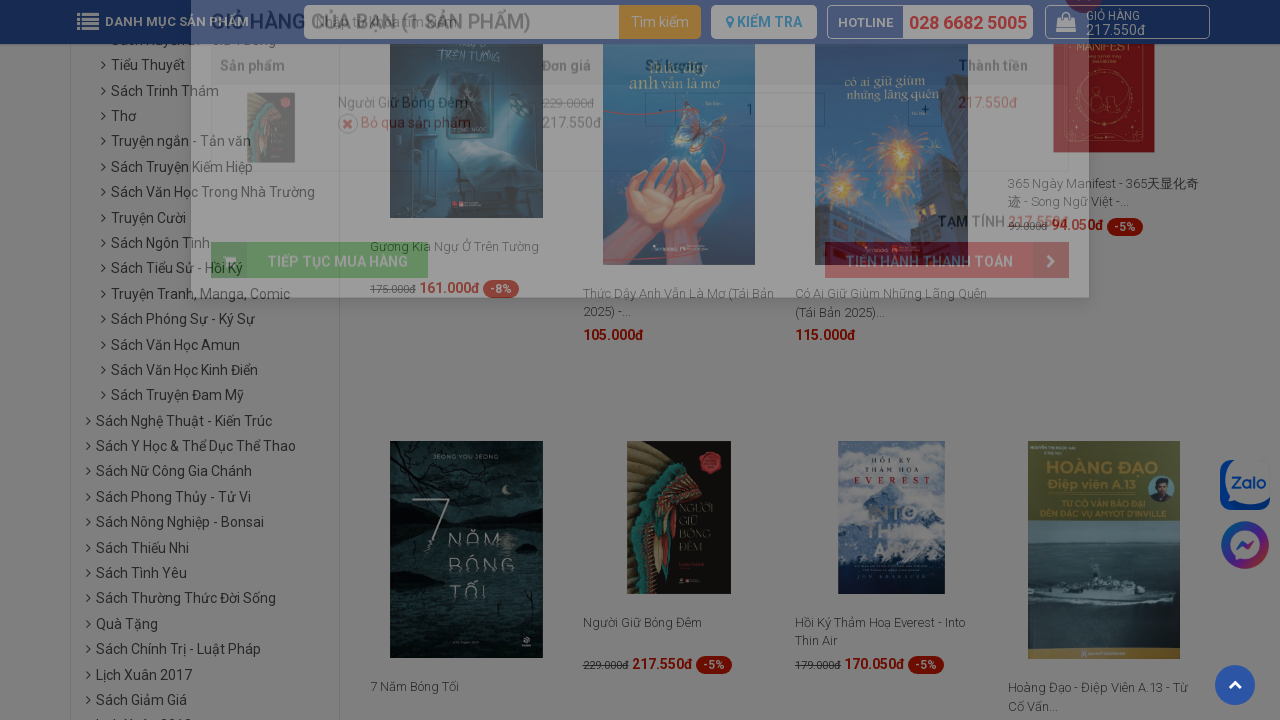

Hovered over item at position 21 to reveal buy button at (466, 360) on (//span[@class='button-buy-now '])[21]
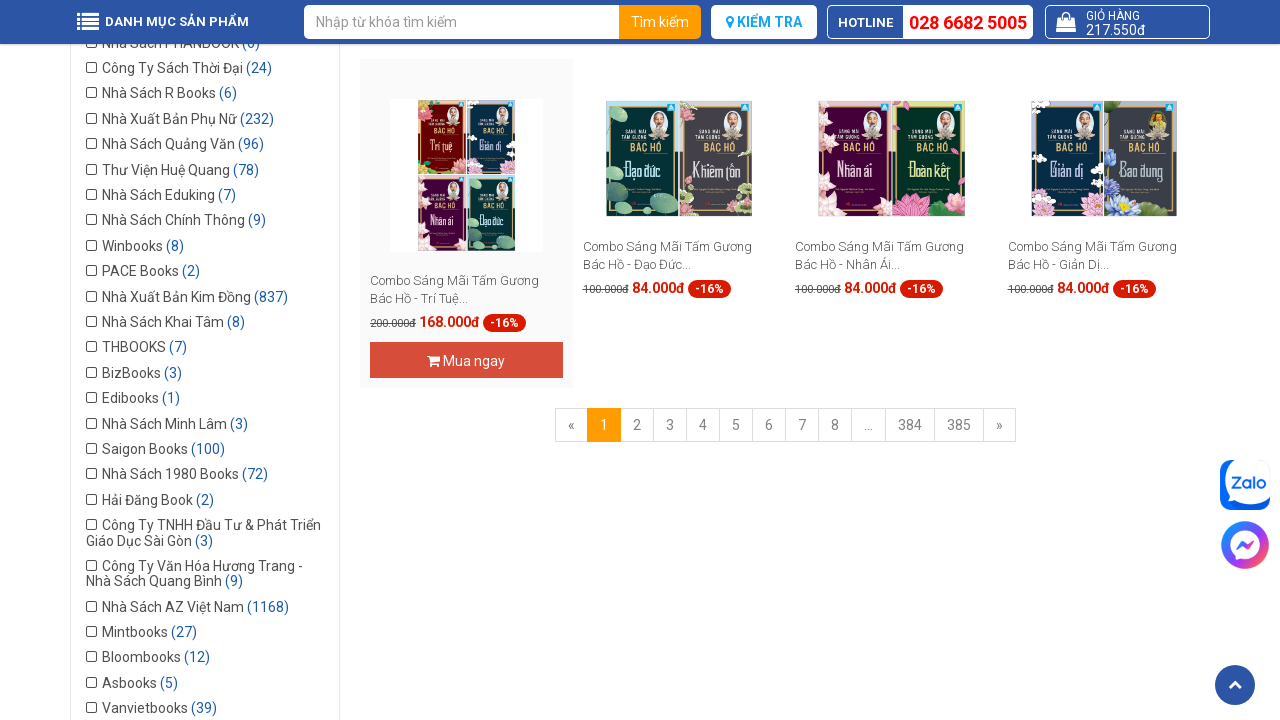

Clicked buy now button for item at position 21 at (466, 360) on (//span[@class='button-buy-now '])[21]
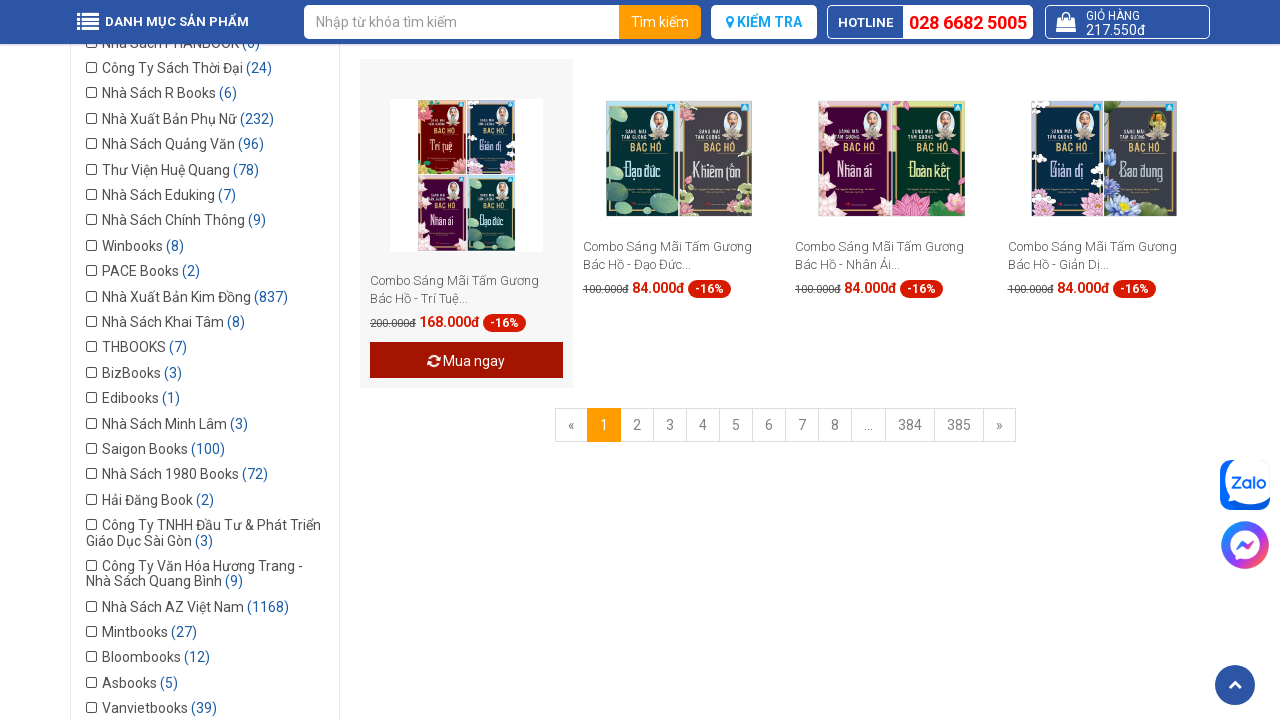

Cart popup appeared
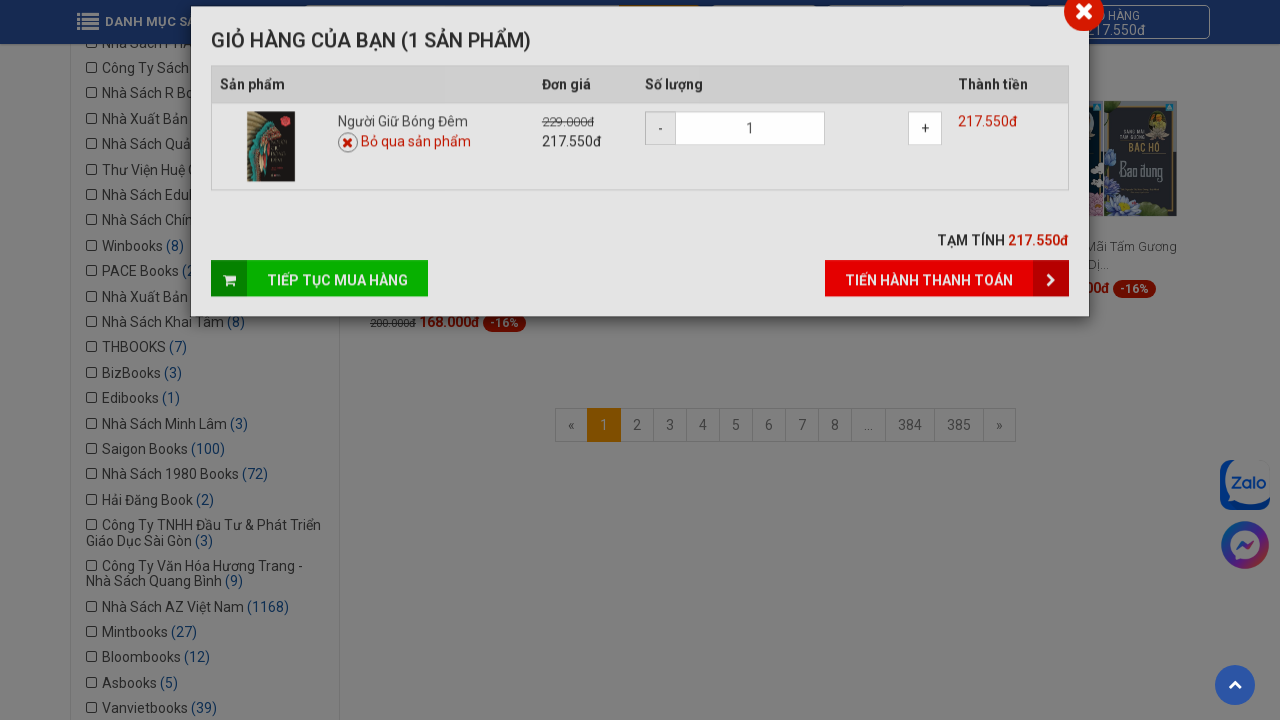

Clicked continue shopping button at (338, 352) on //span[contains(text(),'Tiếp tục mua hàng')]
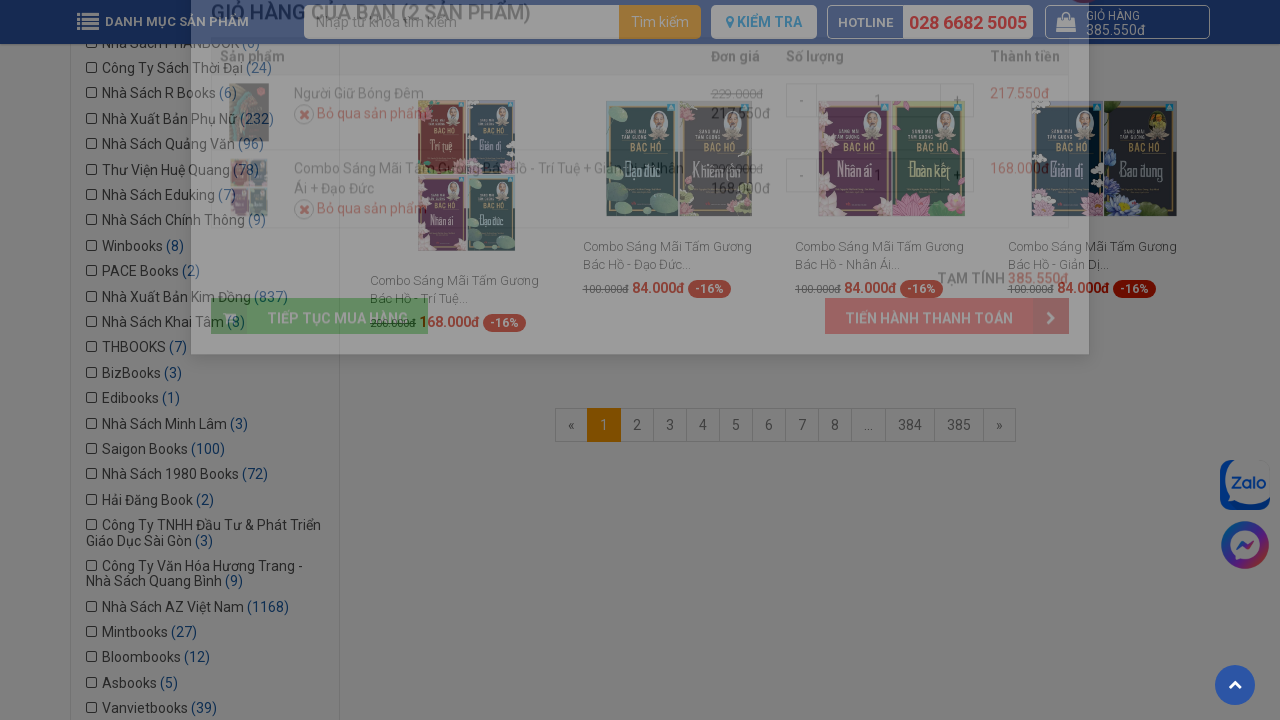

Cart button is ready
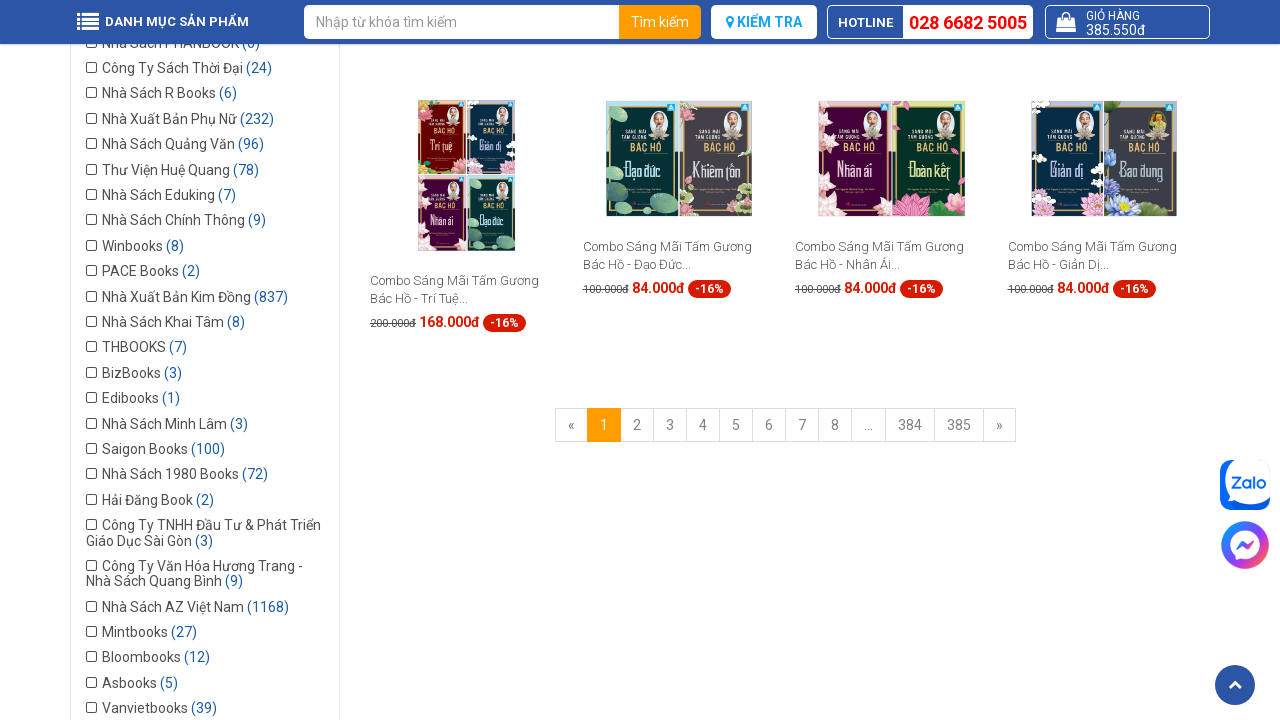

Clicked on cart button to open cart at (1128, 22) on //a[contains(@class,'get-cart-box')]
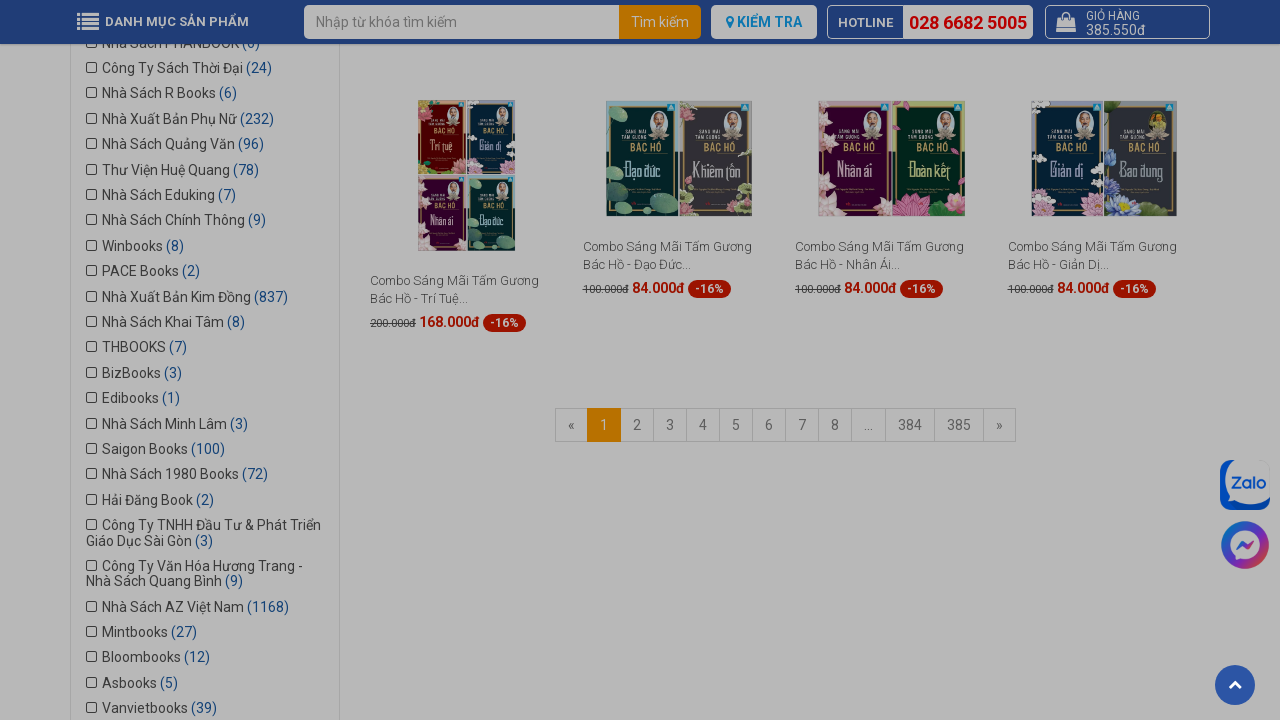

Cart header loaded
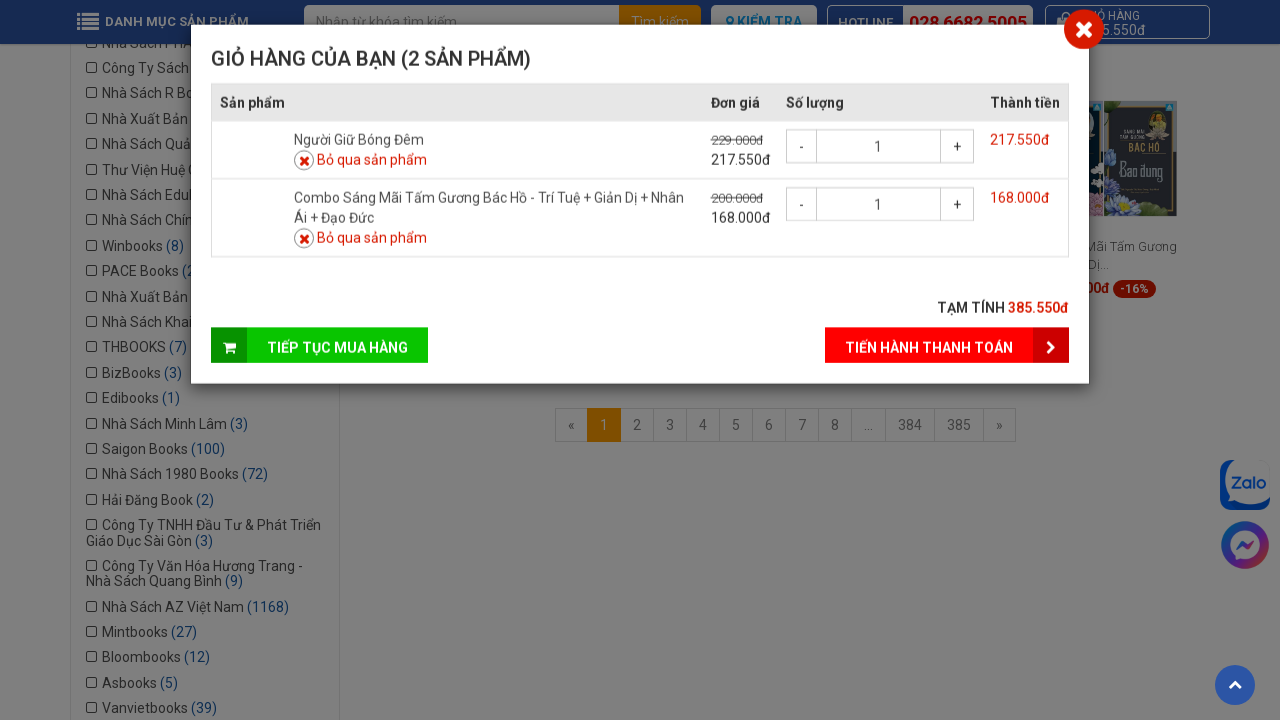

Cart total displayed - verified cart contains 2 items
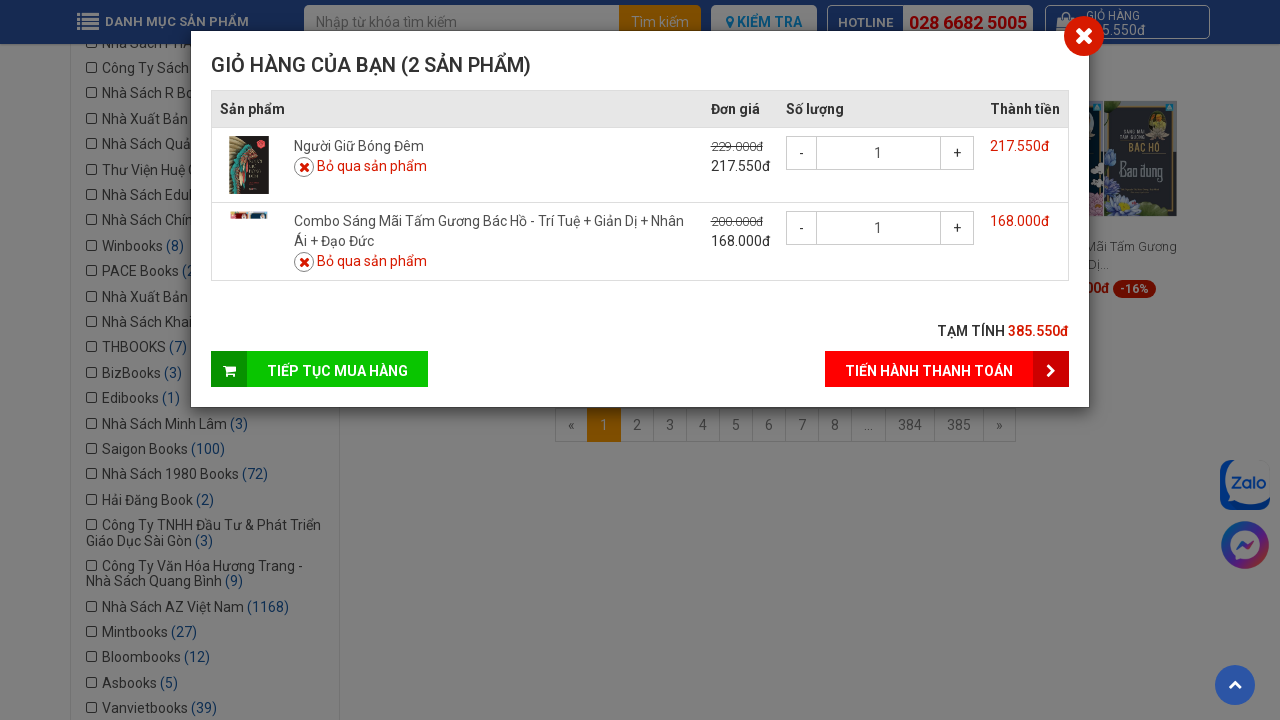

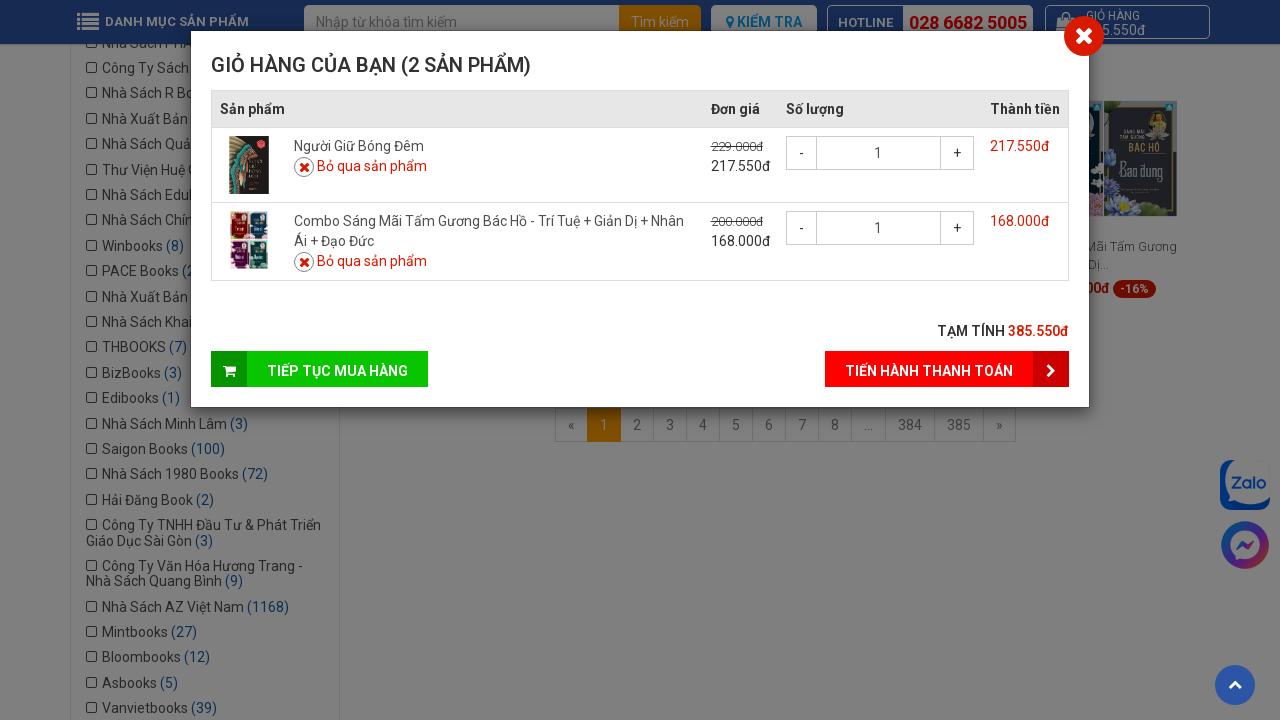